Tests checkbox functionality by verifying initial states and toggling both checkboxes - clicking the first checkbox to check it and clicking the second checkbox to uncheck it

Starting URL: https://the-internet.herokuapp.com/checkboxes

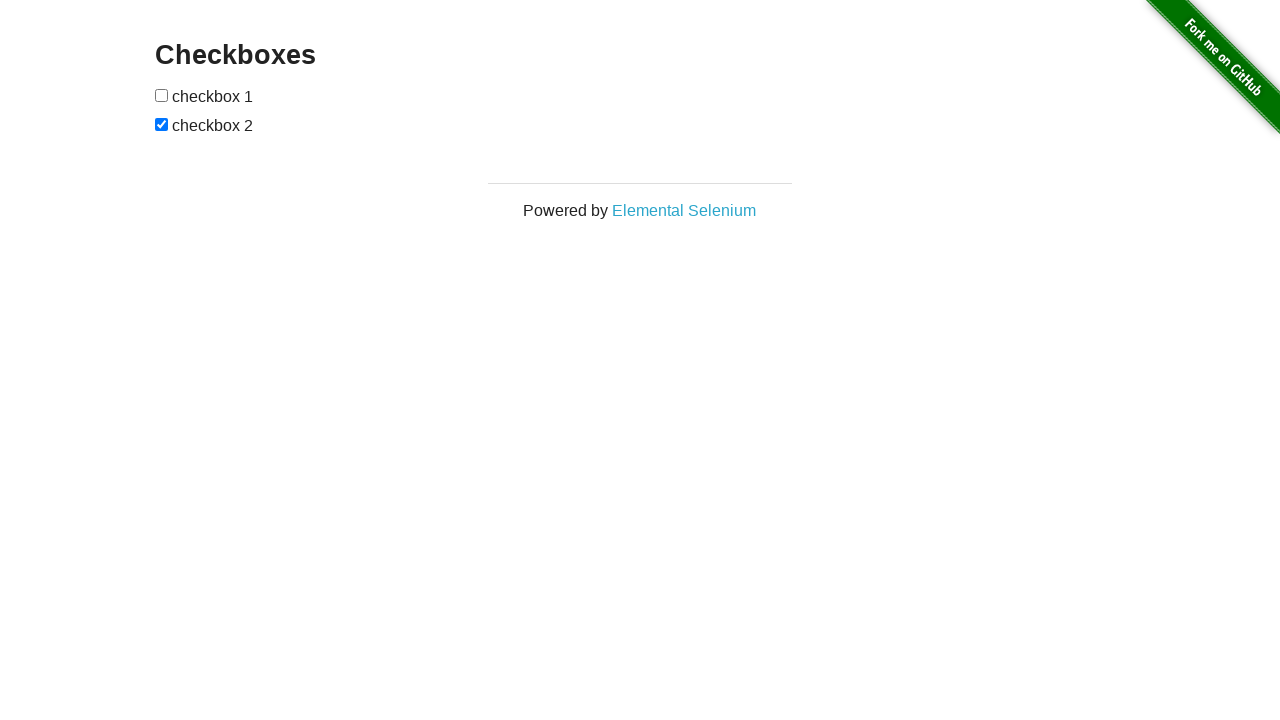

Waited for checkboxes to load on the page
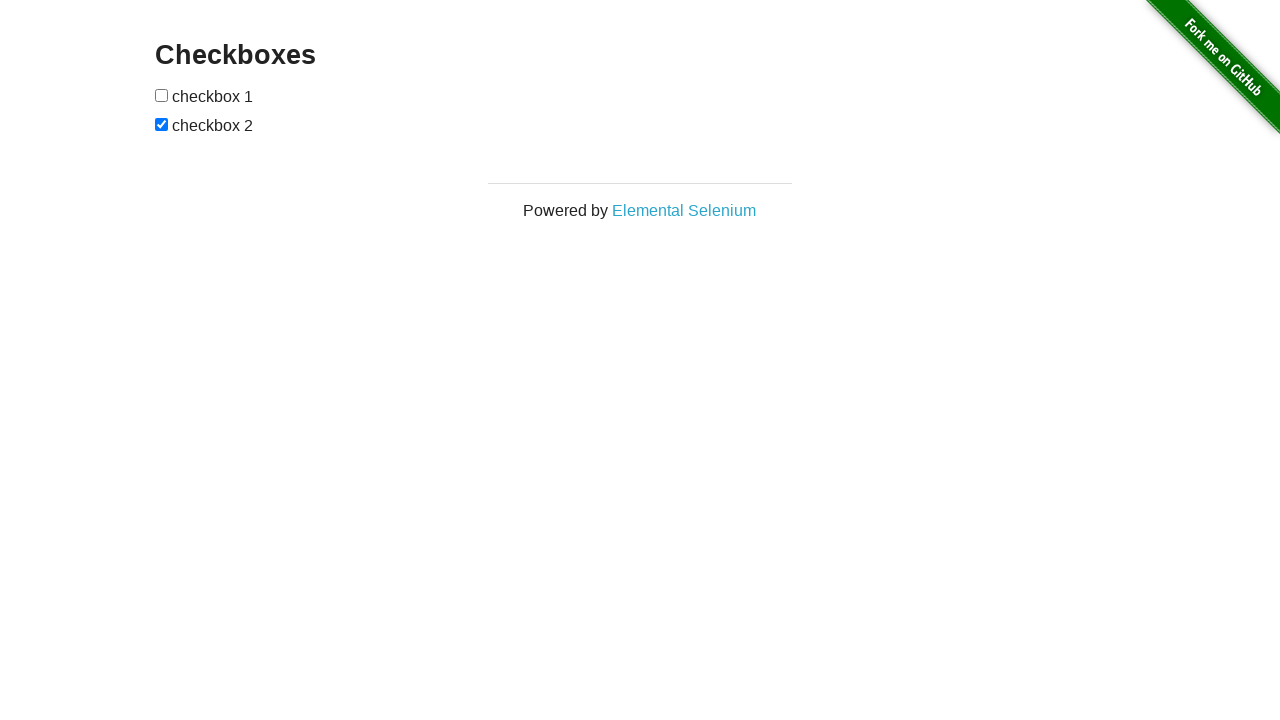

Located all checkbox elements on the page
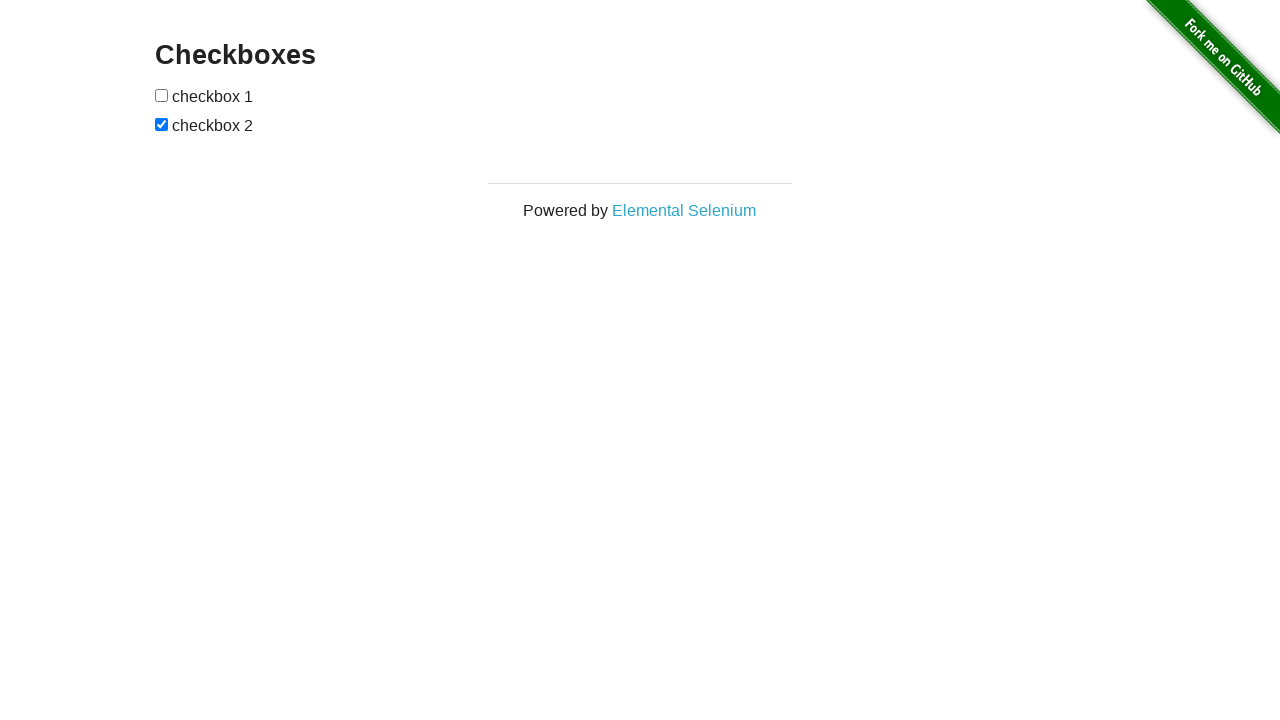

Clicked the first checkbox to check it at (162, 95) on input[type='checkbox'] >> nth=0
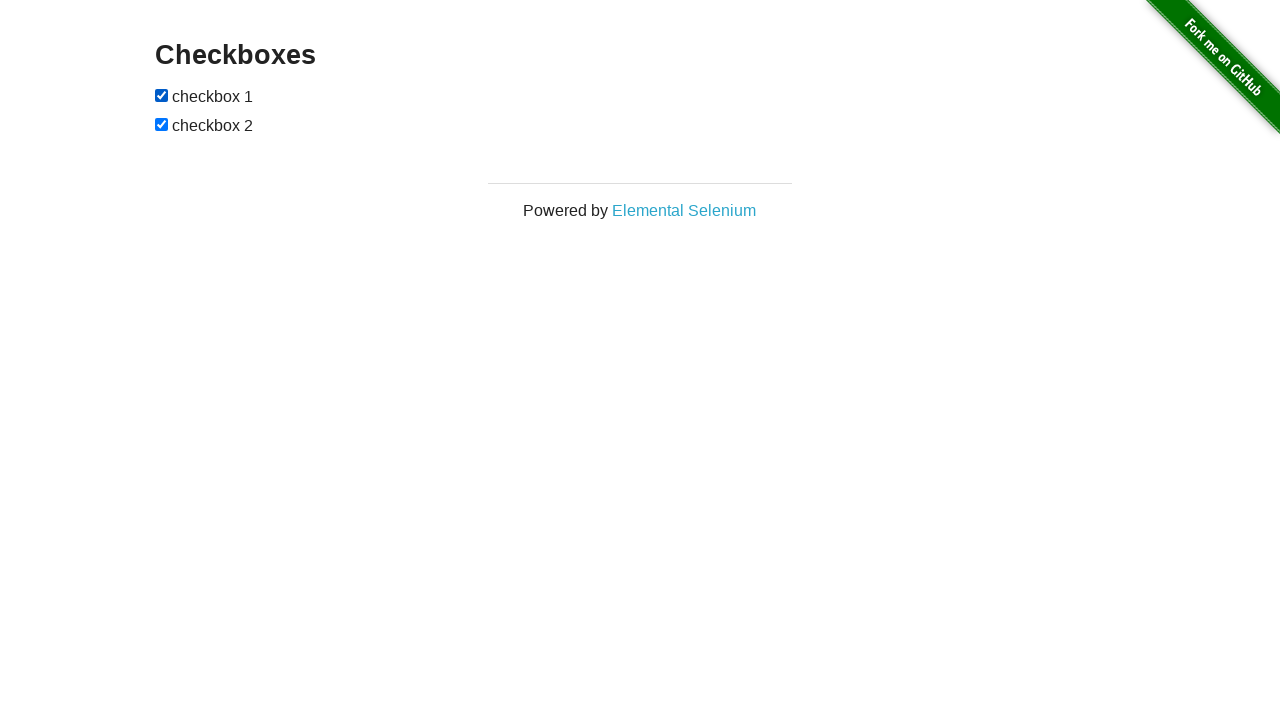

Clicked the second checkbox to uncheck it at (162, 124) on input[type='checkbox'] >> nth=1
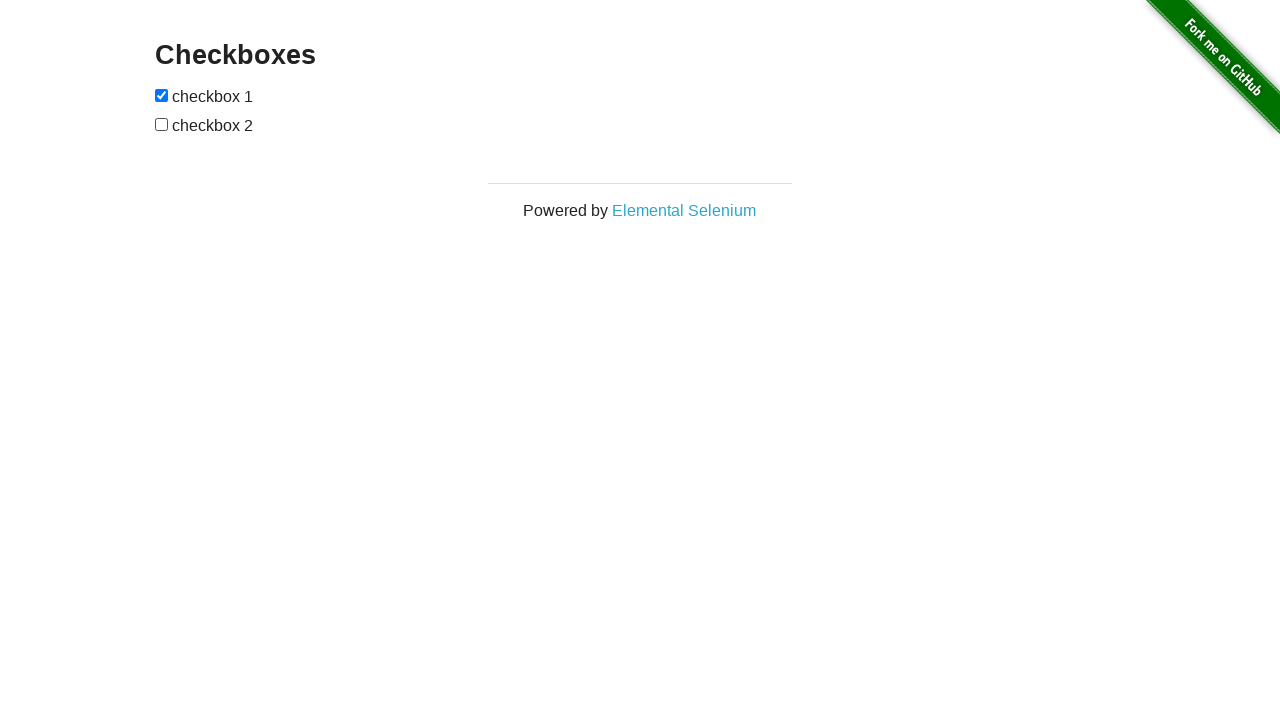

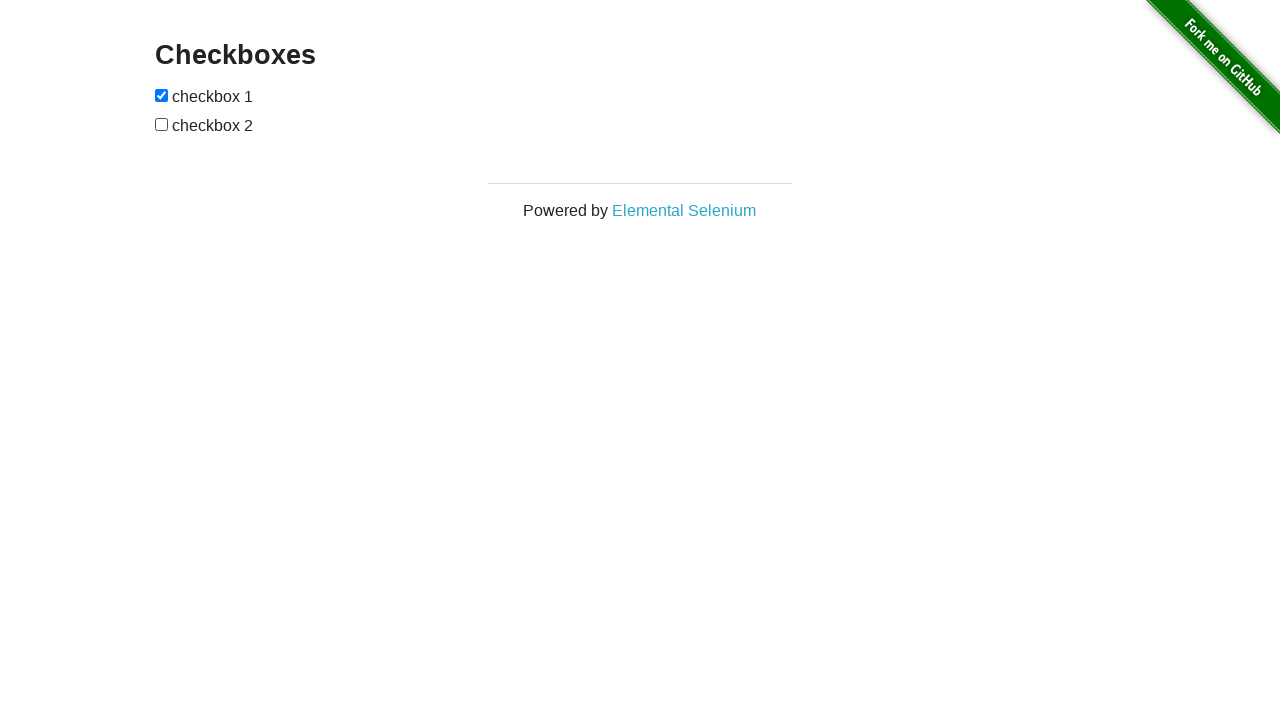